Tests invalid login scenario by entering incorrect credentials and verifying the error message displayed

Starting URL: https://www.saucedemo.com/

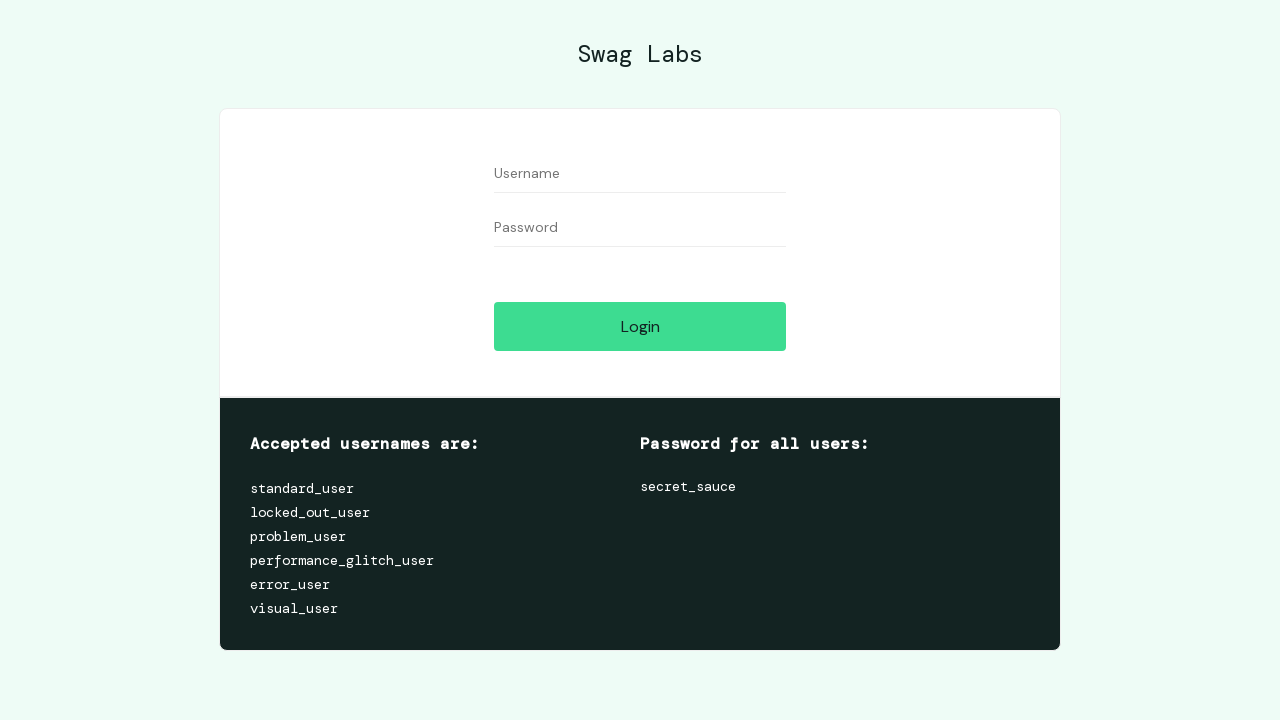

Filled username field with invalid credential '1' on #user-name
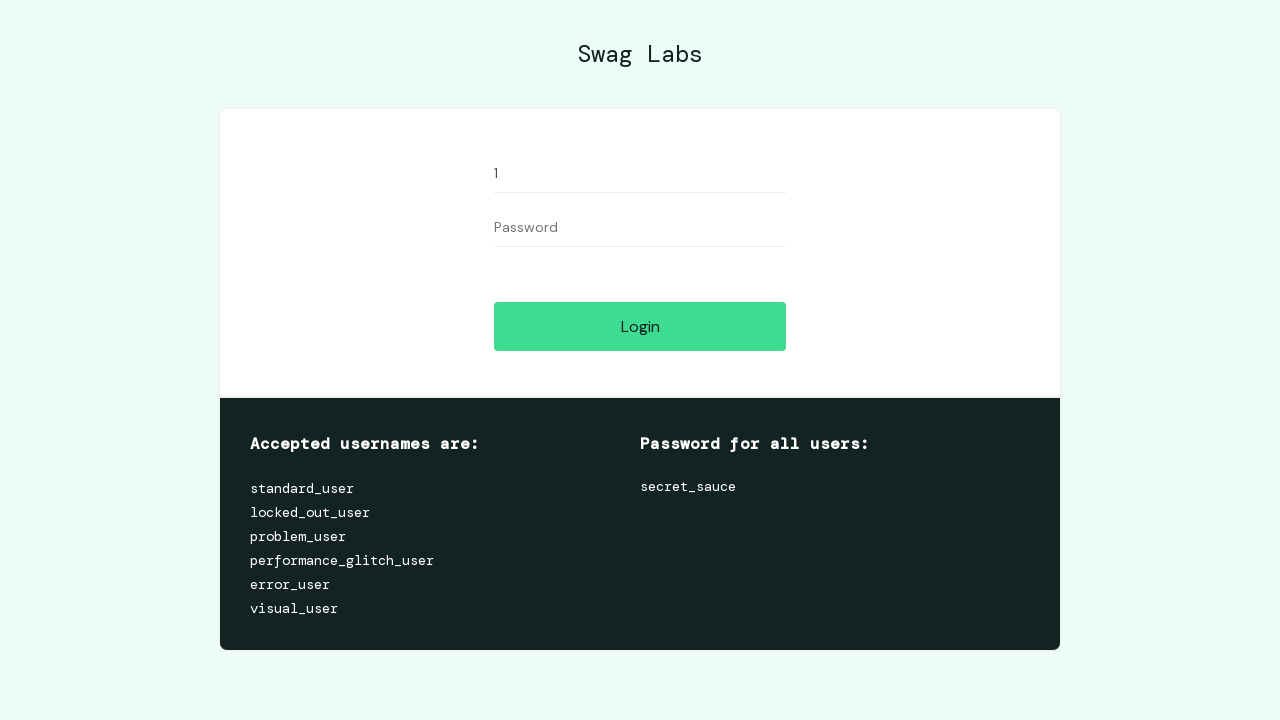

Filled password field with invalid credential '1' on #password
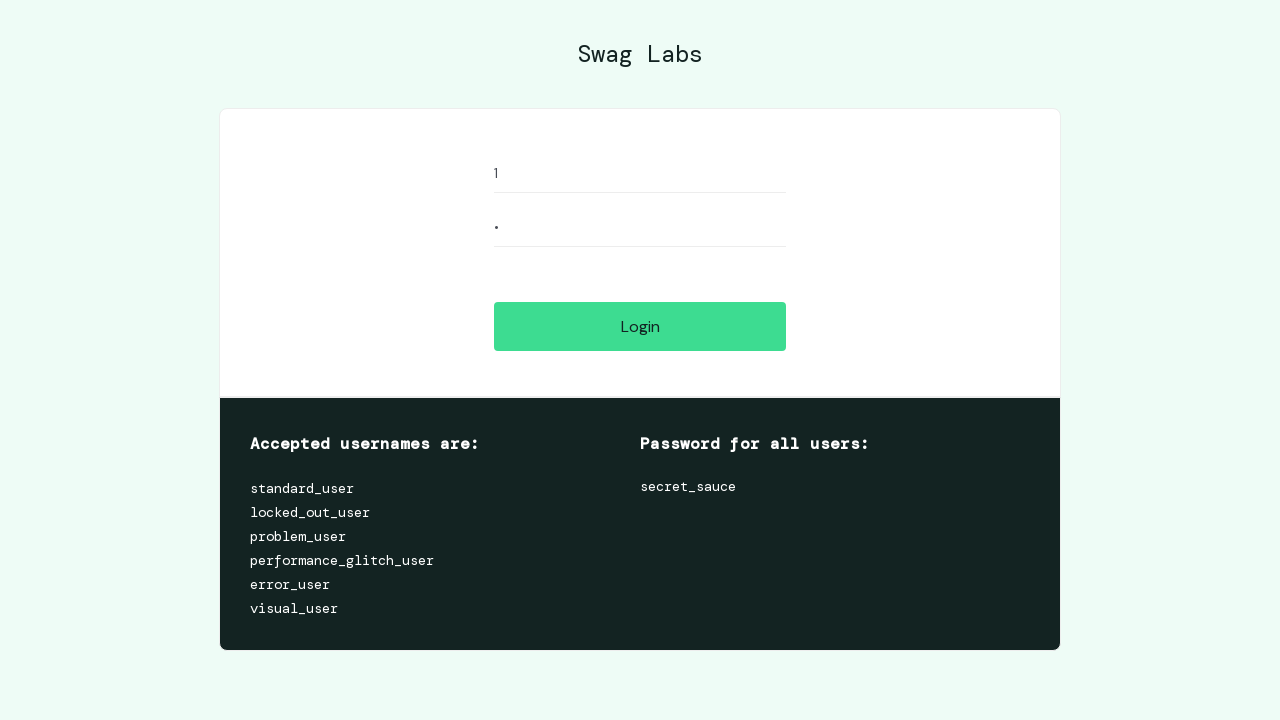

Clicked login button with invalid credentials at (640, 326) on #login-button
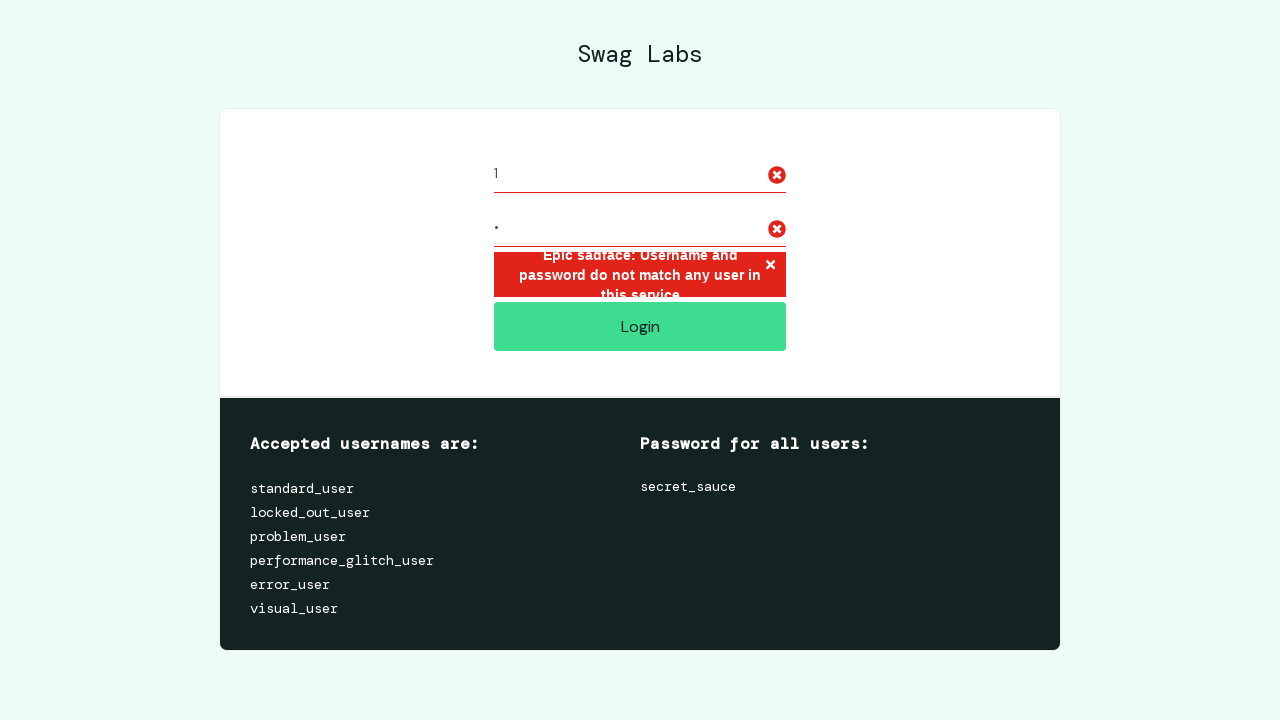

Error message appeared on screen
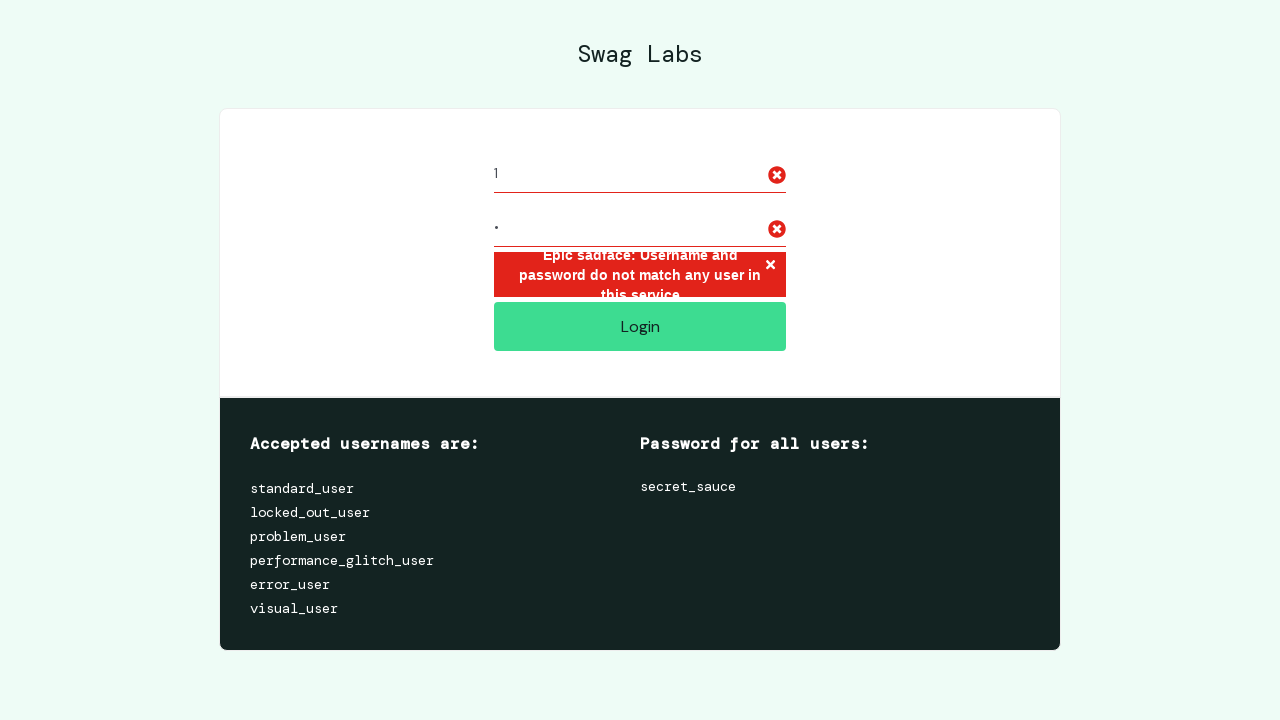

Verified error message text: 'Epic sadface: Username and password do not match any user in this service'
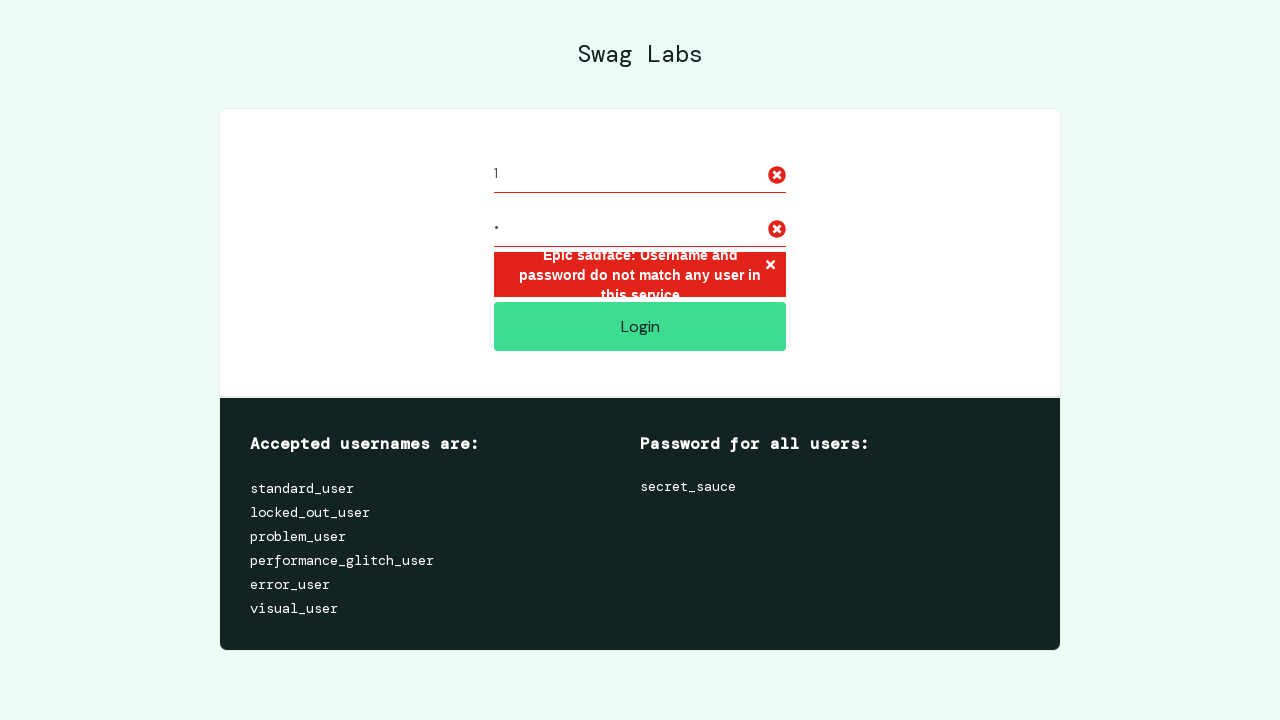

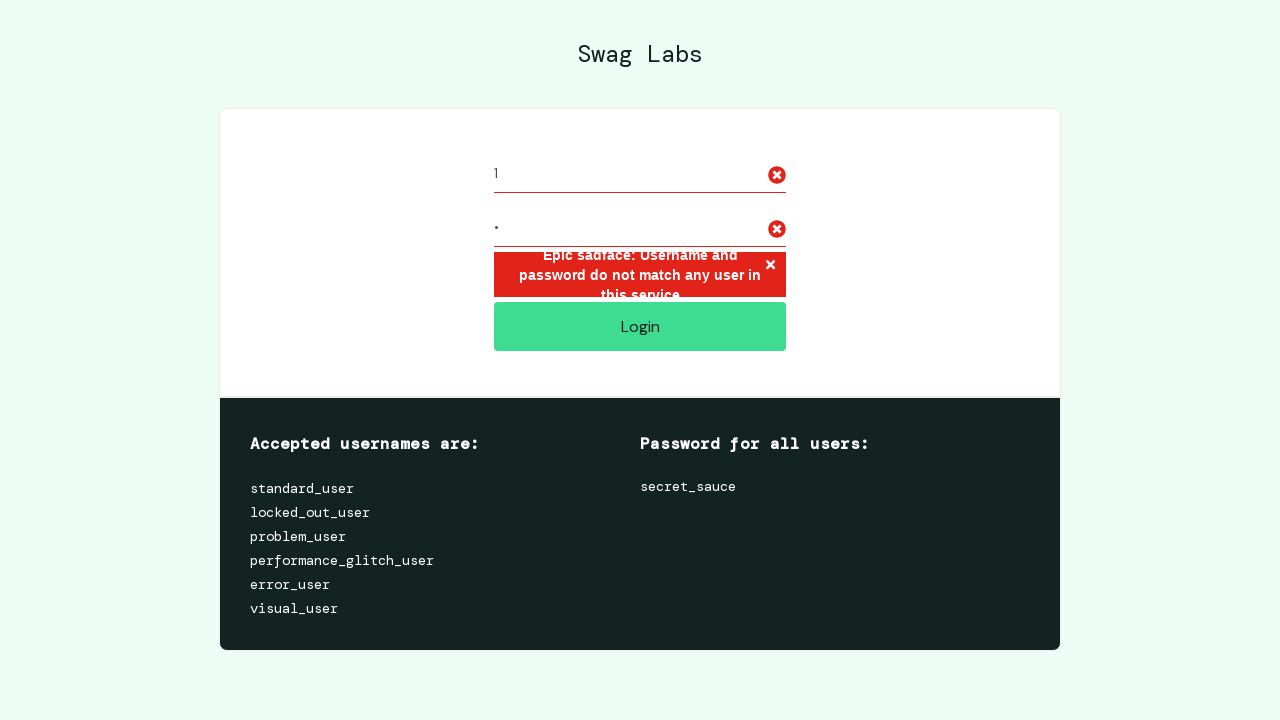